Tests JavaScript alert handling by interacting with three different types of alerts: simple alert, confirmation dialog, and prompt dialog

Starting URL: https://the-internet.herokuapp.com/javascript_alerts

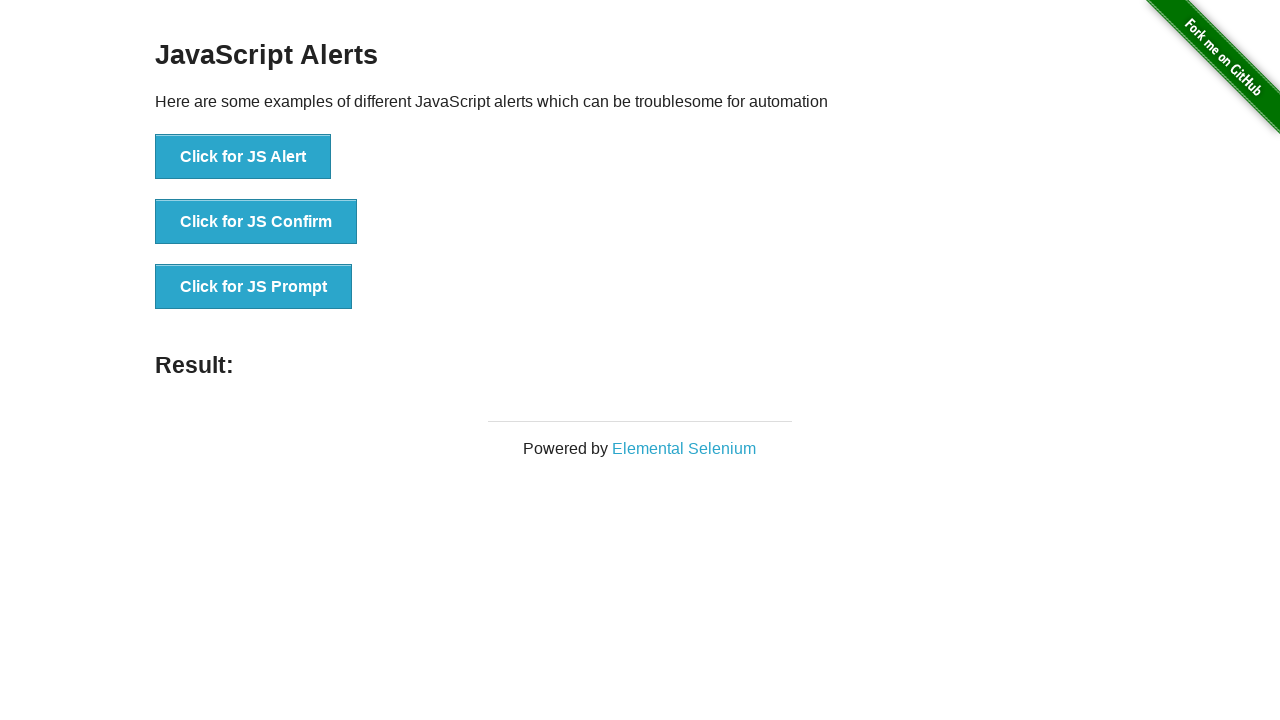

Clicked button to trigger simple JavaScript alert at (243, 157) on //button[@onclick="jsAlert()"]
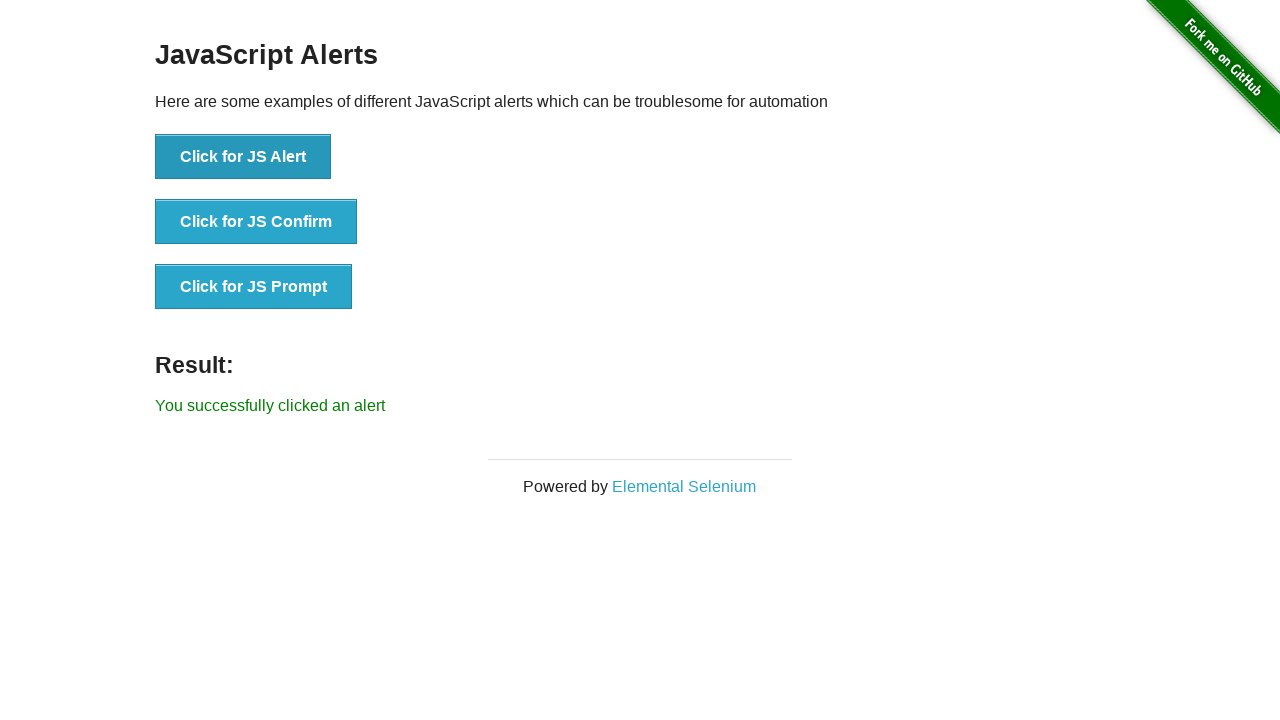

Set up dialog handler to accept simple alert
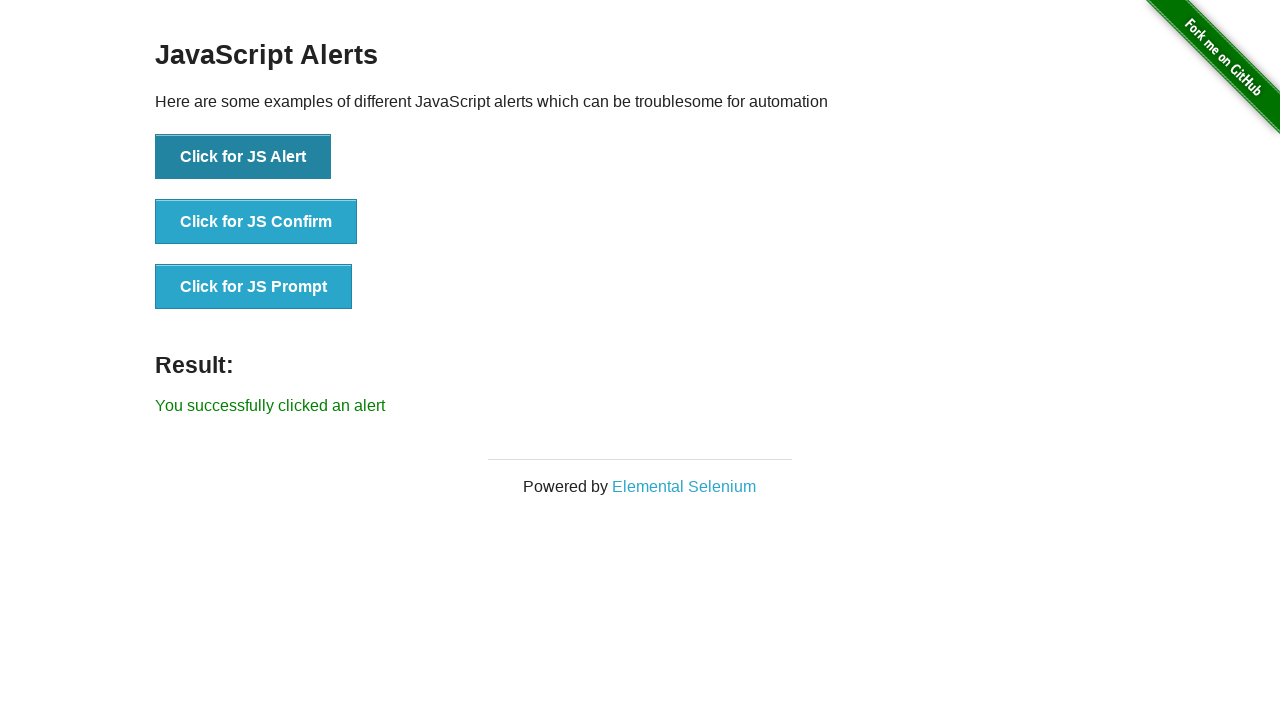

Verified result text after accepting simple alert
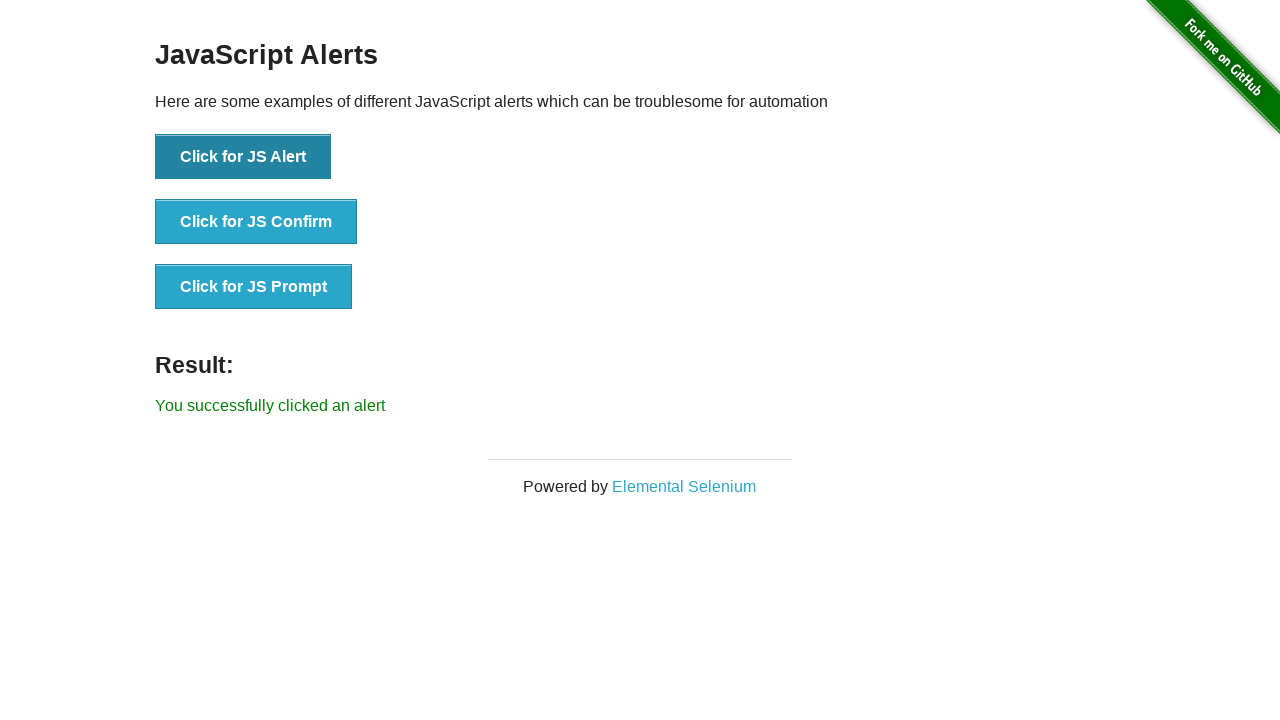

Clicked button to trigger JavaScript confirmation dialog at (256, 222) on //button[@onclick="jsConfirm()"]
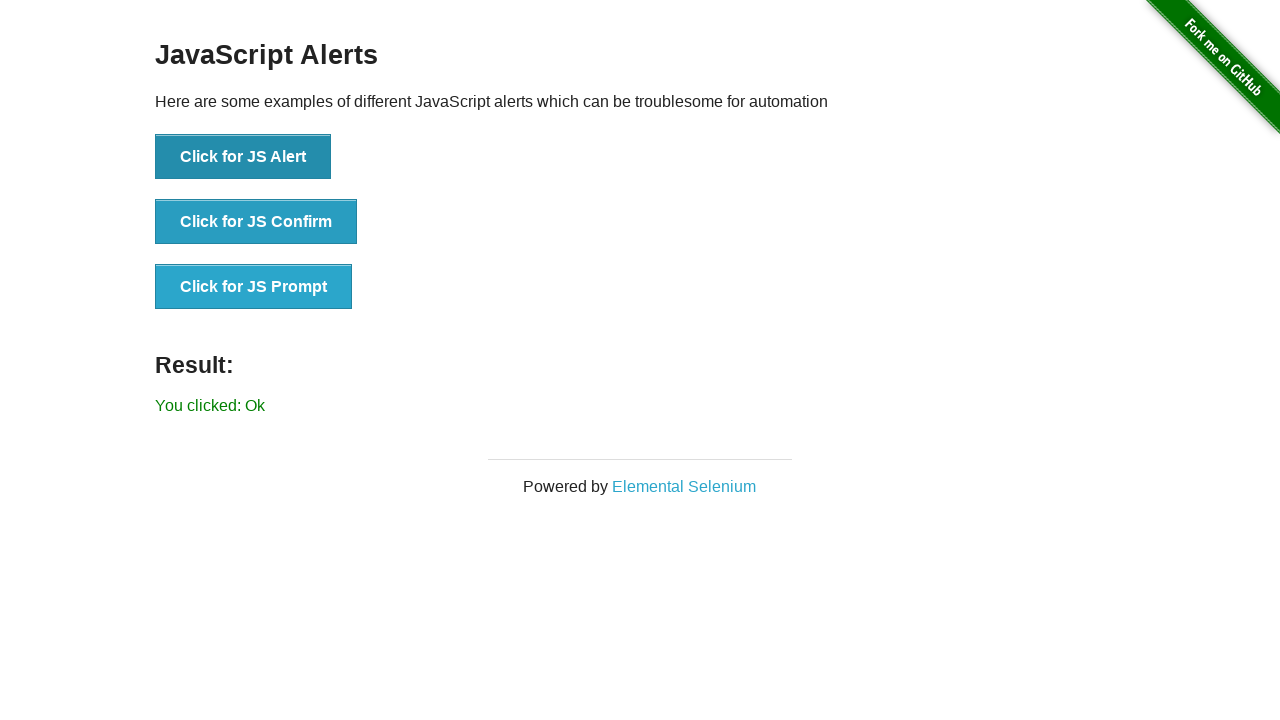

Set up dialog handler to dismiss confirmation dialog
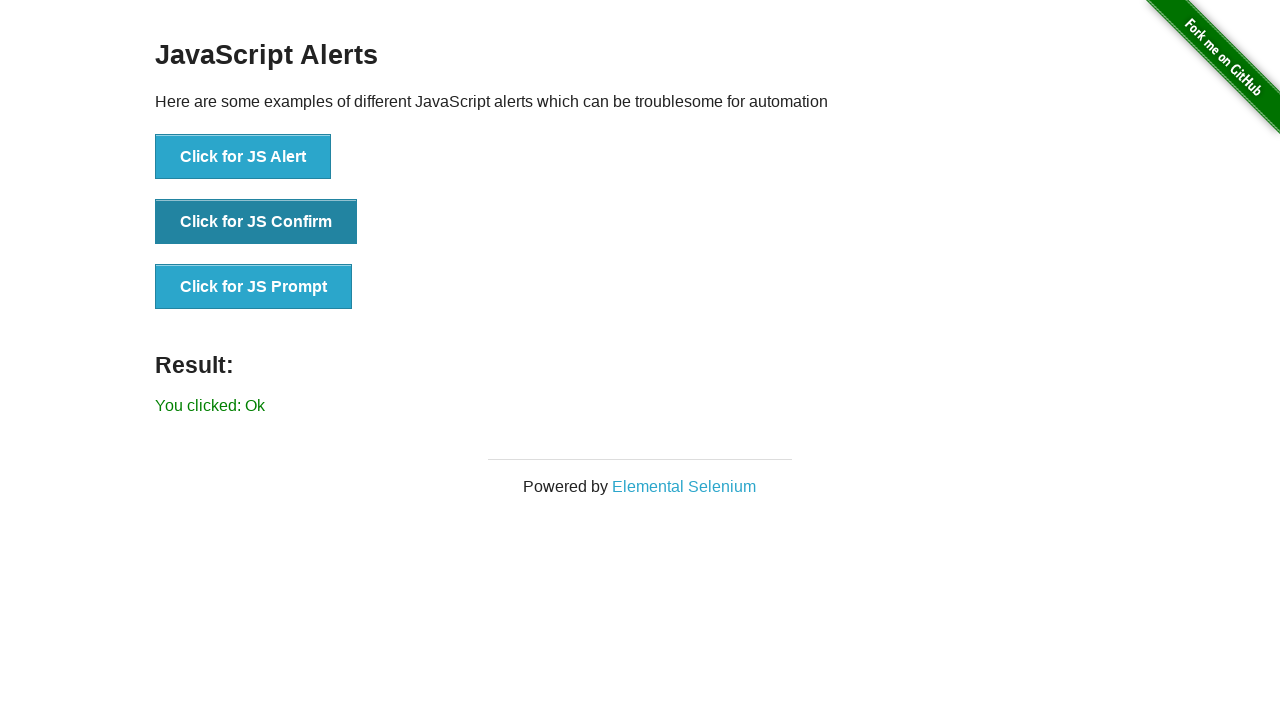

Verified result text after dismissing confirmation dialog
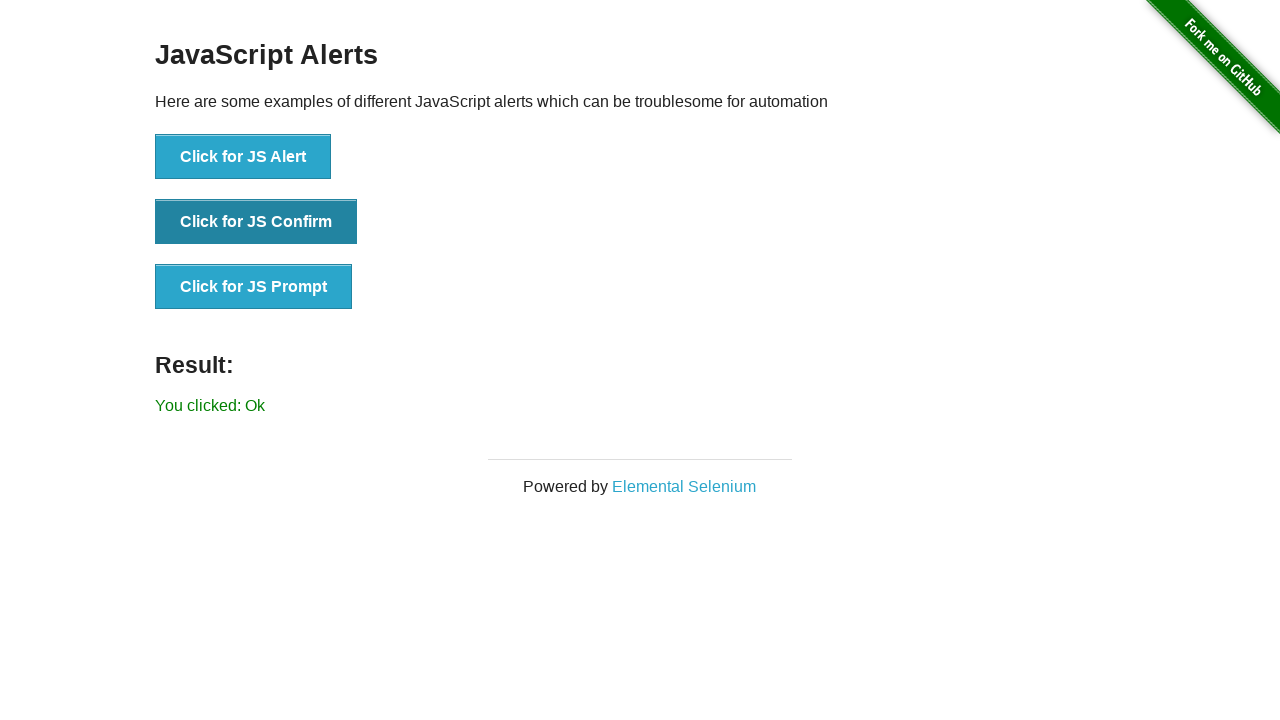

Set up dialog handler to accept prompt with text 'Francis is working'
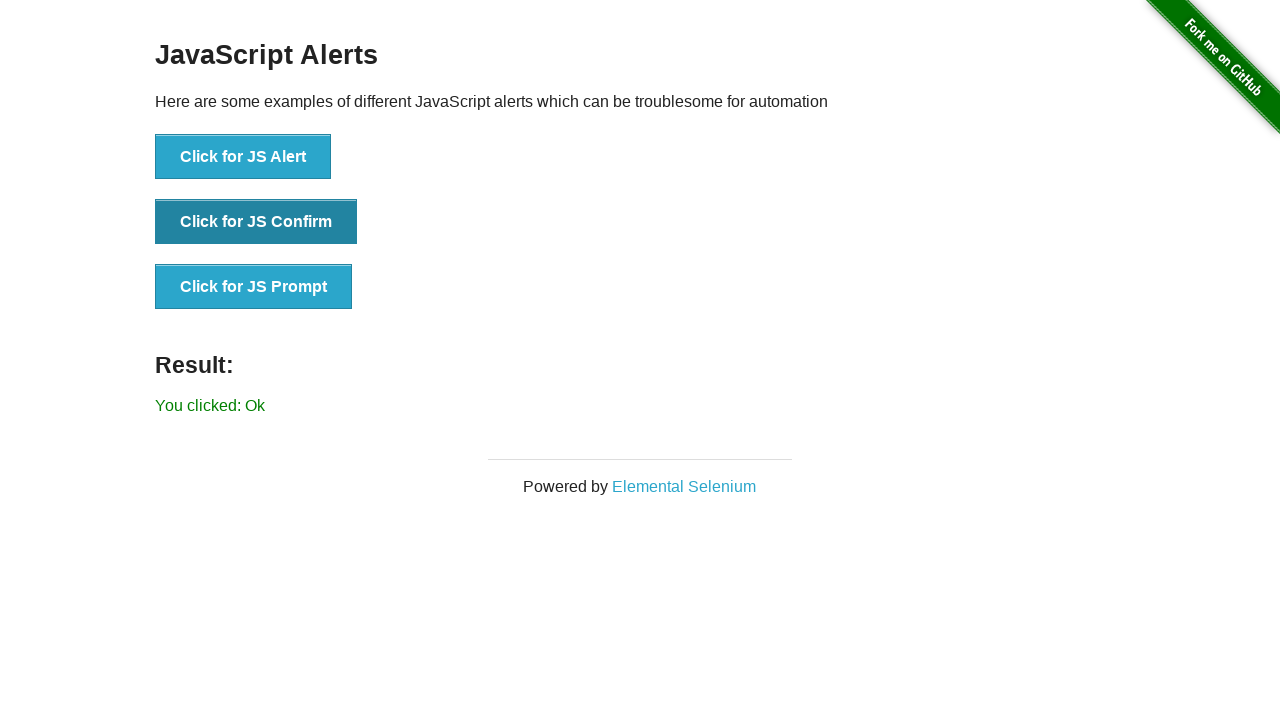

Clicked button to trigger JavaScript prompt dialog at (254, 287) on //button[@onclick="jsPrompt()"]
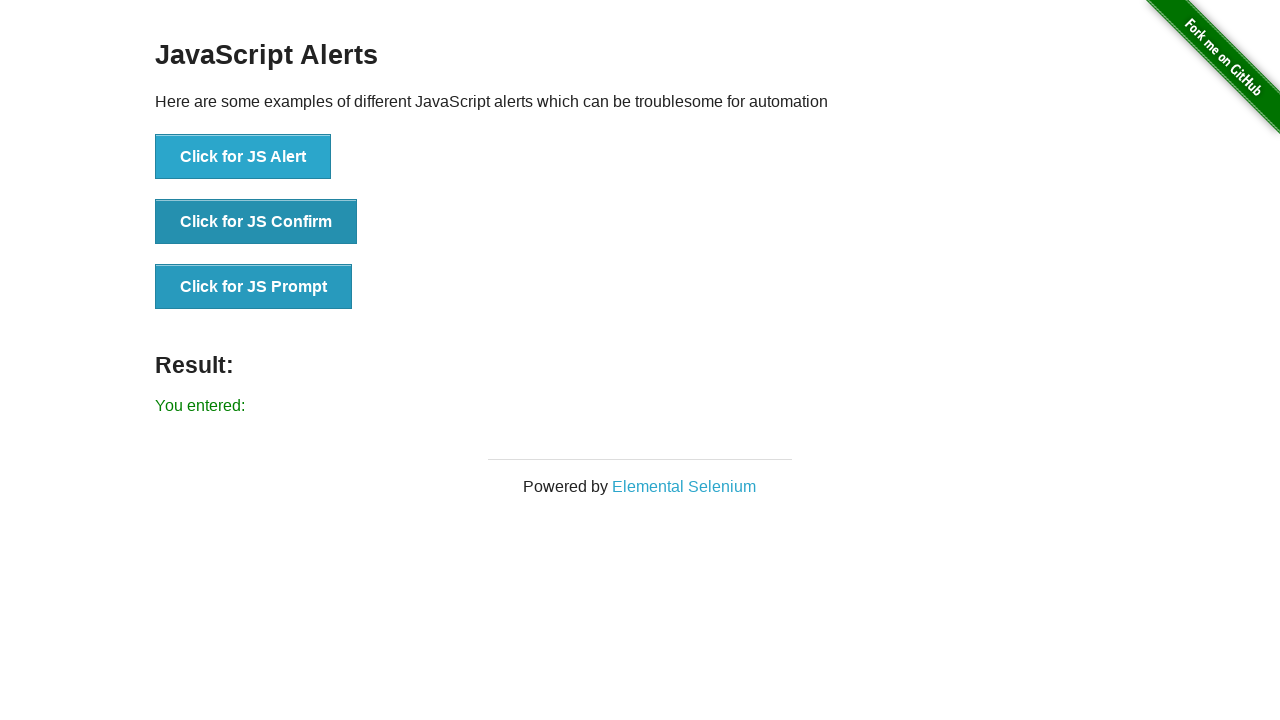

Verified result text after accepting prompt dialog
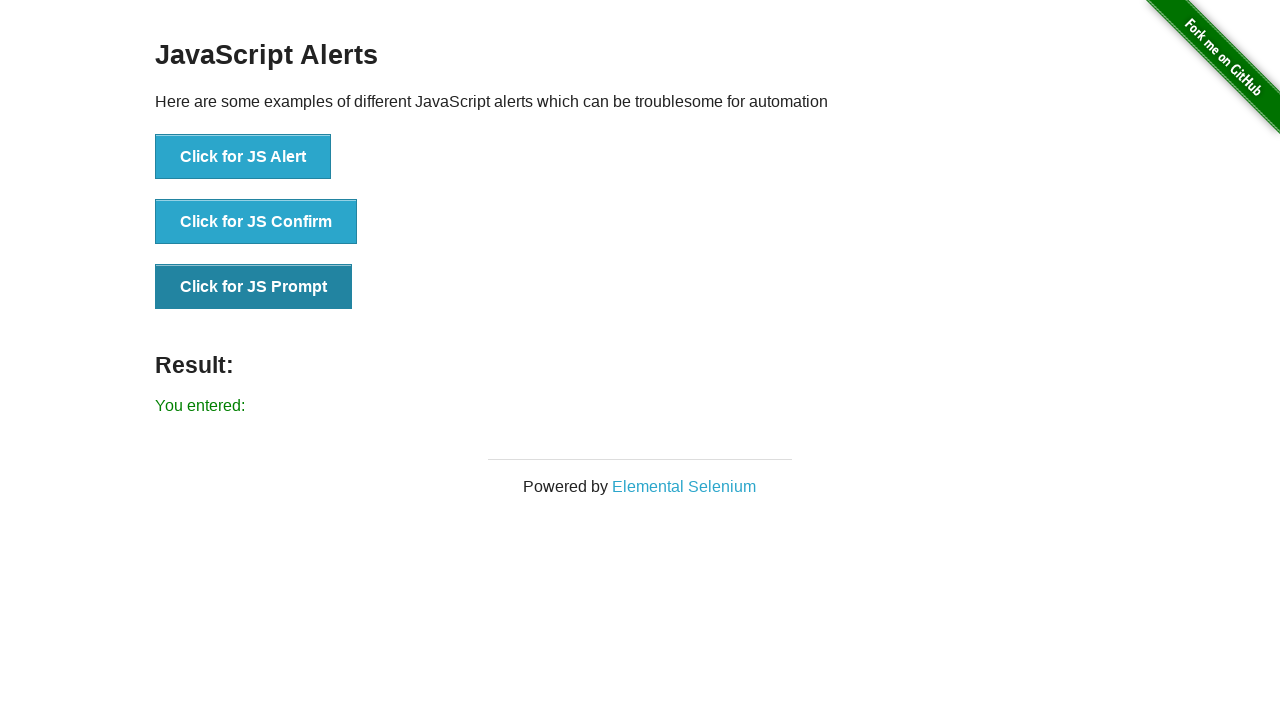

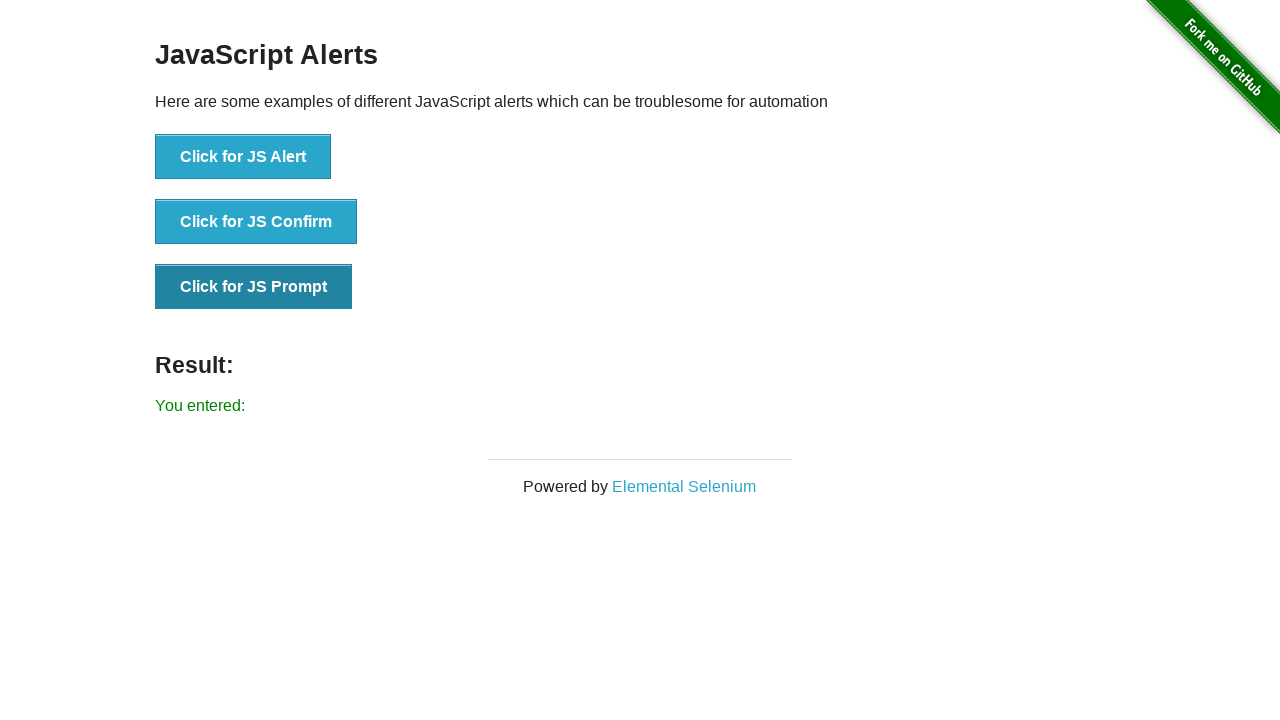